Tests the search functionality on Bilibili by entering a search term in the search box and clicking the search button to find videos.

Starting URL: https://www.bilibili.com

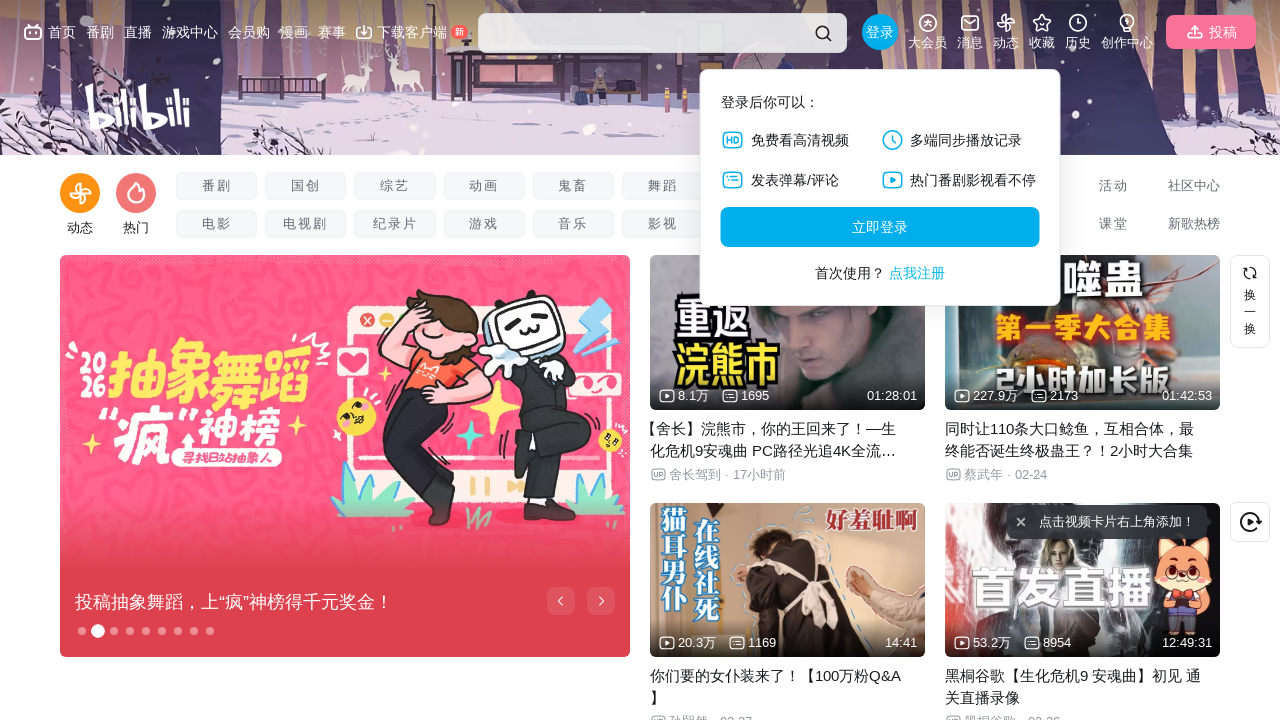

Filled search box with '软件测试' on .nav-search-input
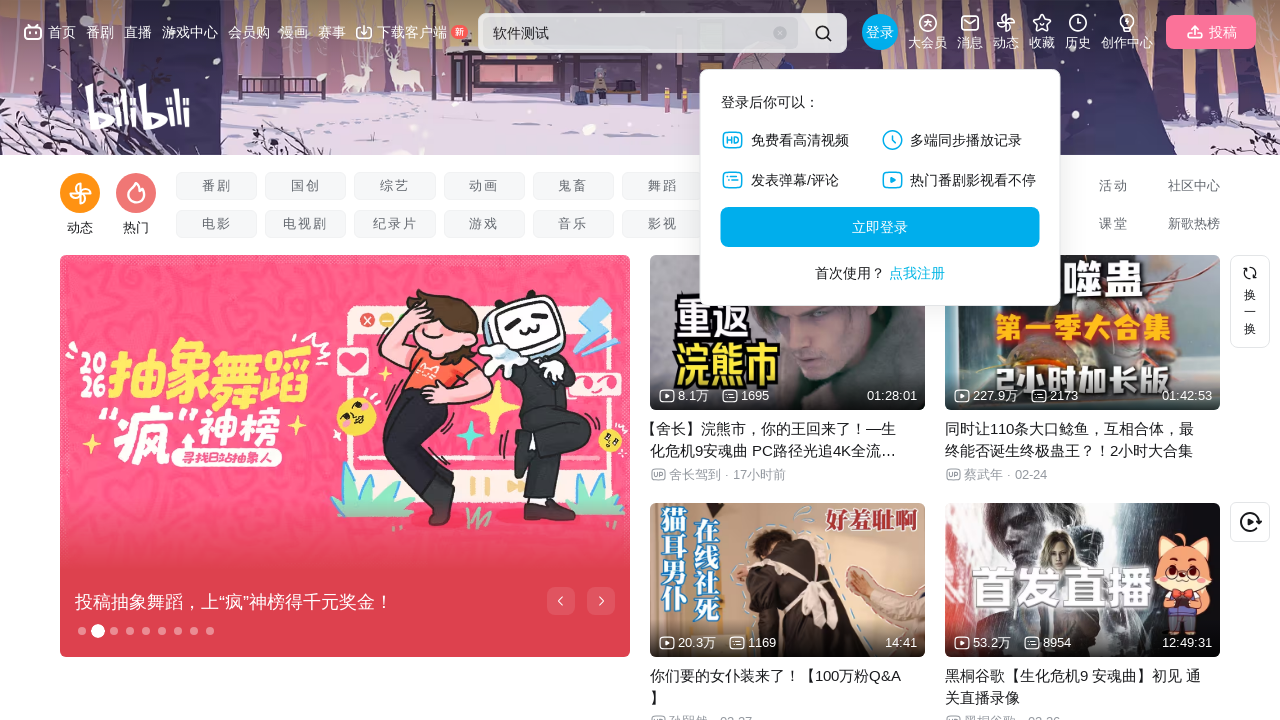

Clicked search button to find videos at (823, 33) on .nav-search-btn
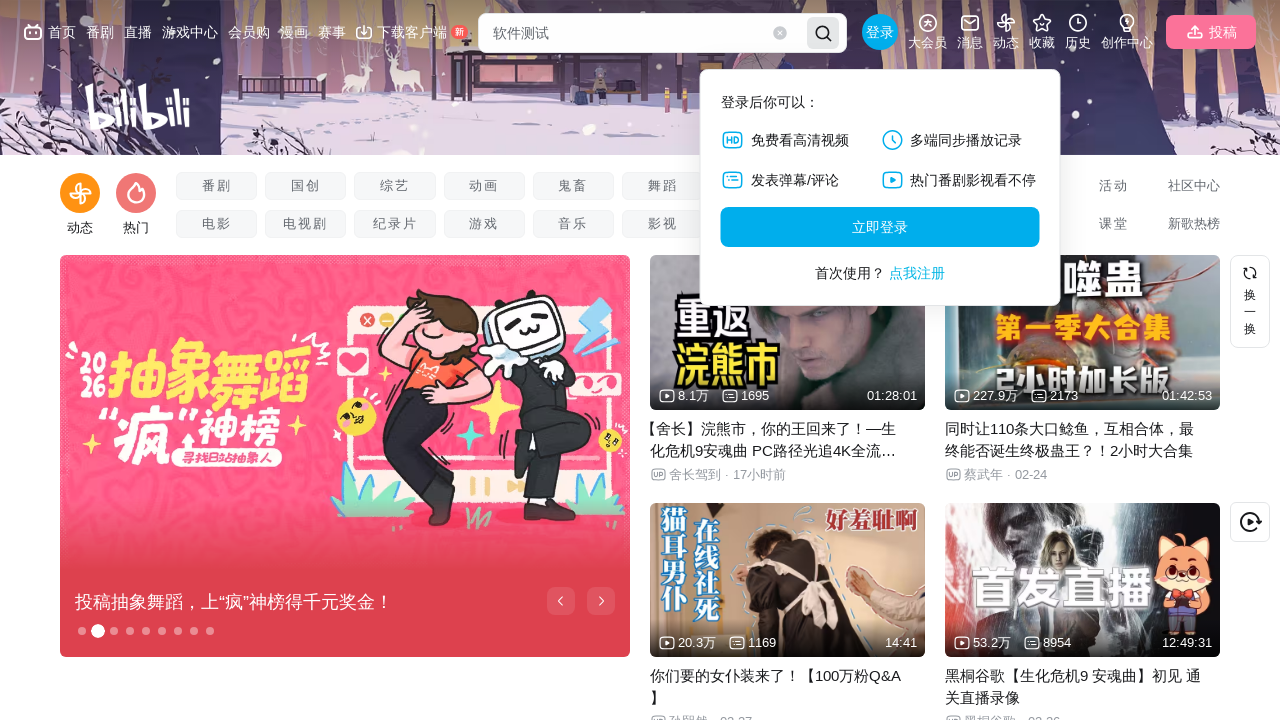

Search results loaded successfully
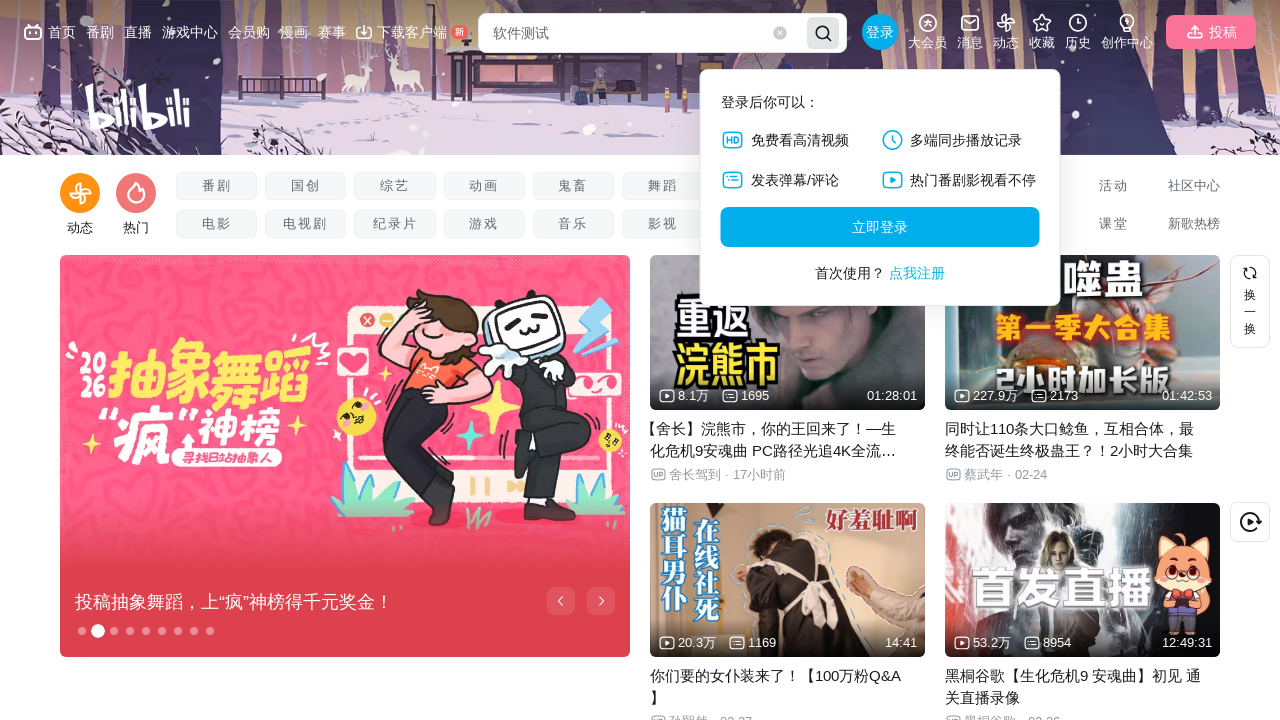

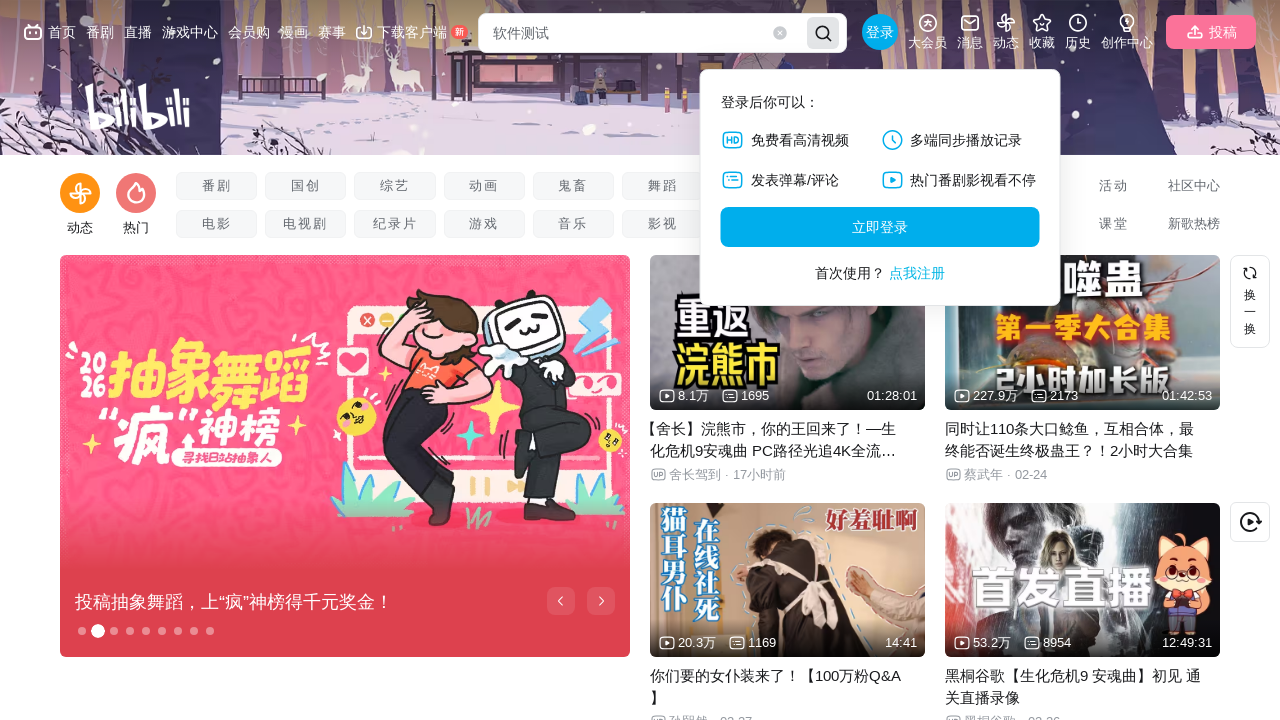